Tests checkbox interaction on a demo page by verifying checkbox state, clicking a single checkbox, and then selecting multiple checkboxes based on specific indices.

Starting URL: https://faculty.washington.edu/chudler/java/boxes.html

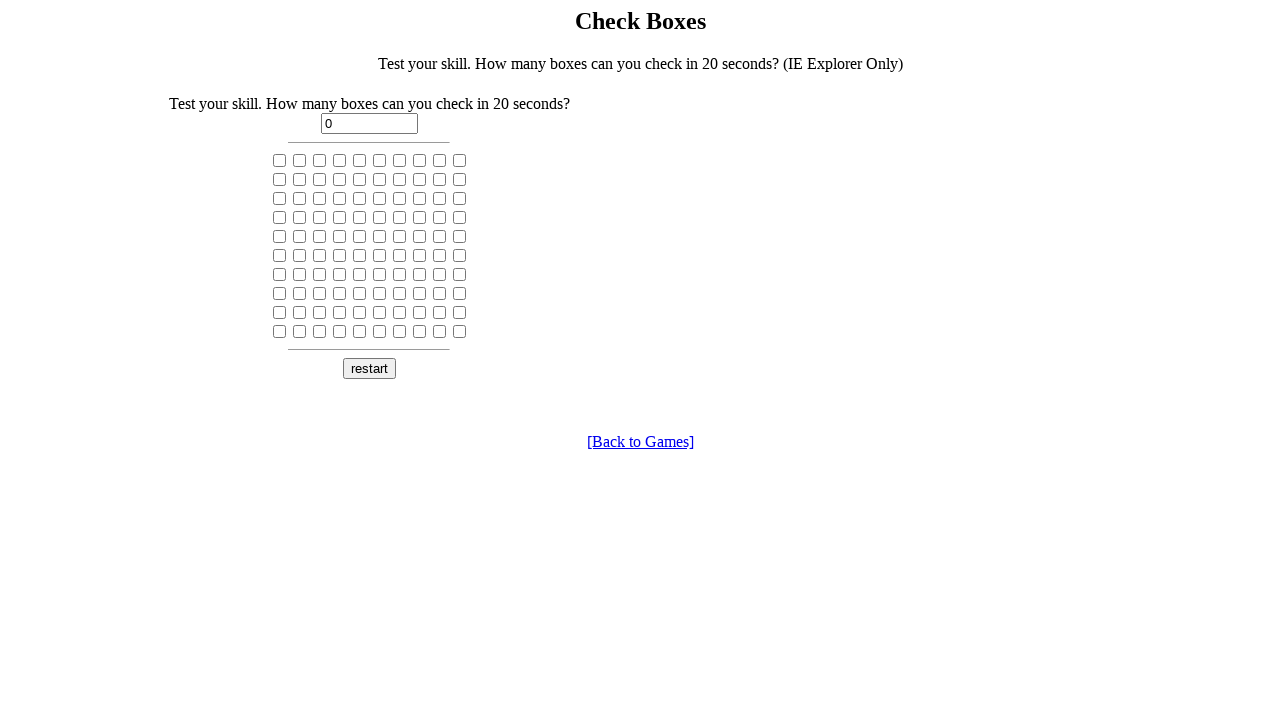

Located the 5th checkbox element
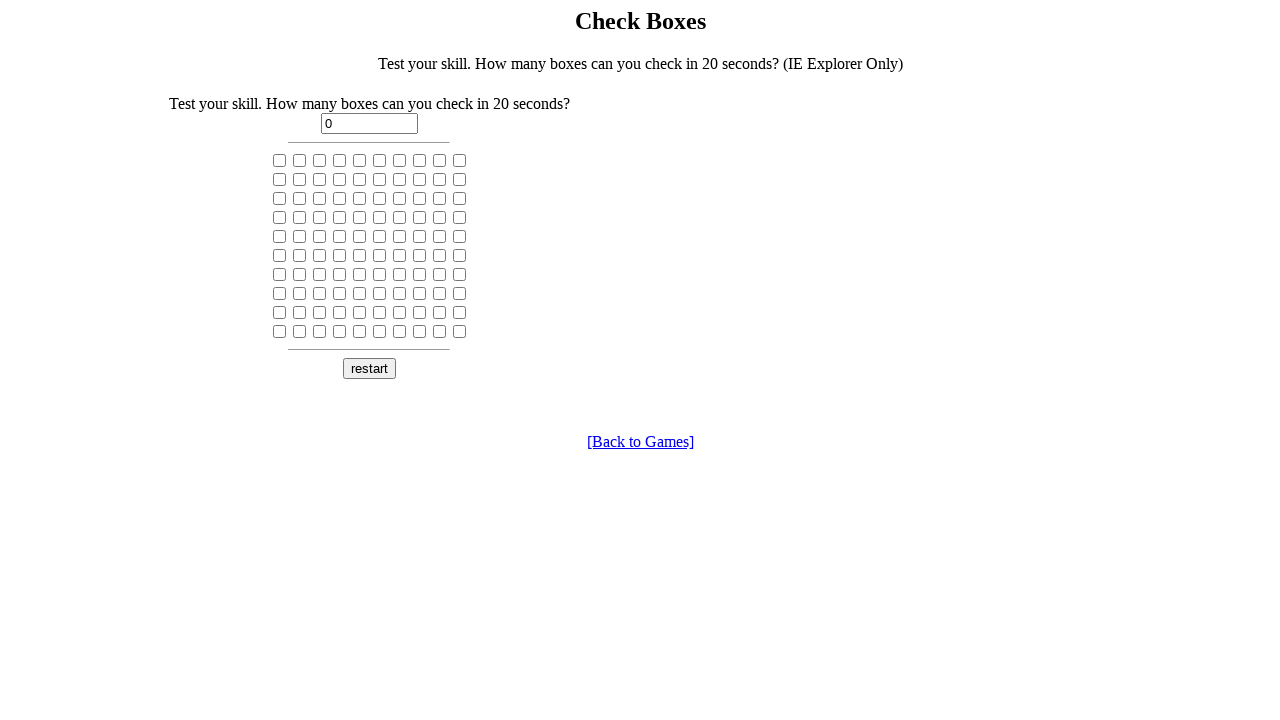

5th checkbox is now visible
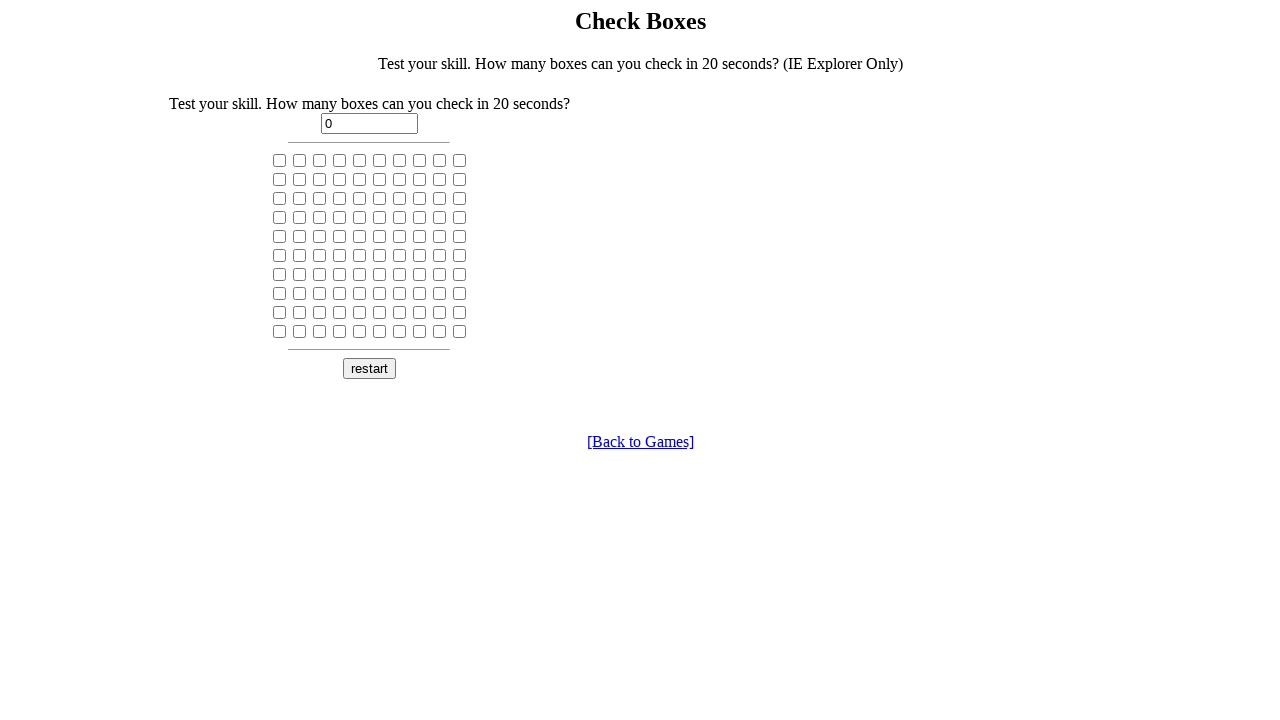

Verified checkbox is enabled: True
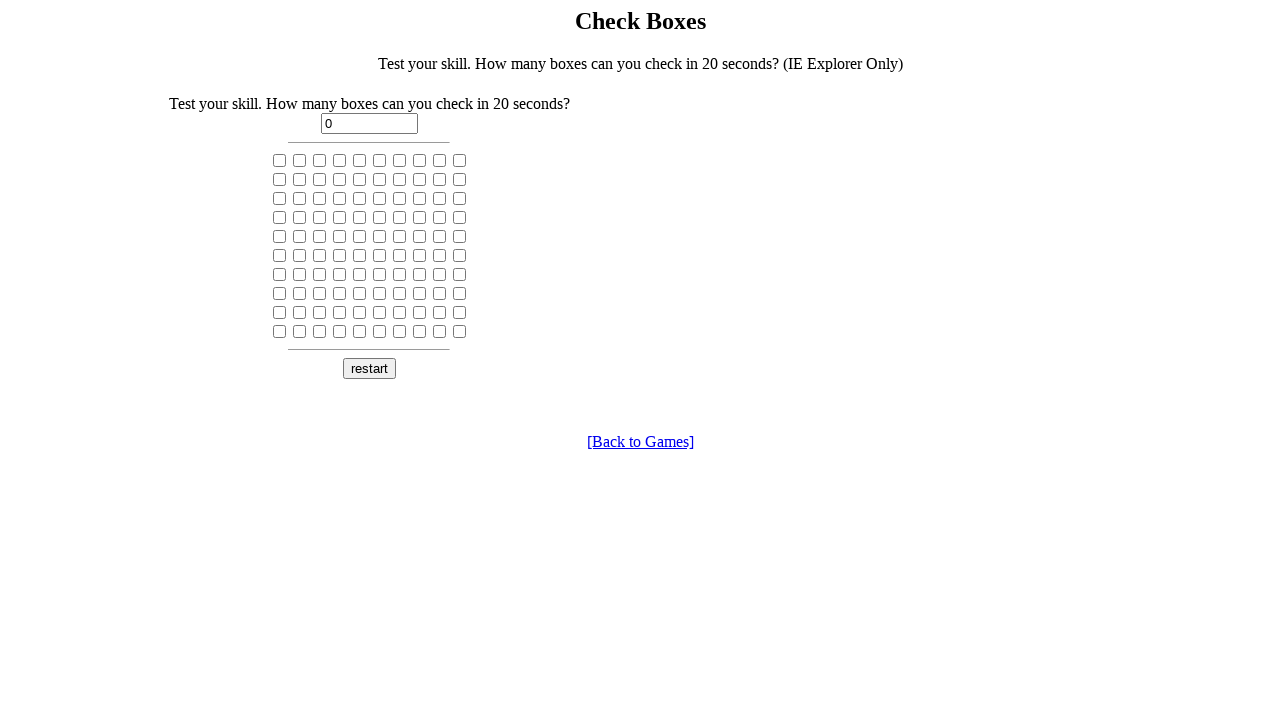

Checked initial state of 5th checkbox: False
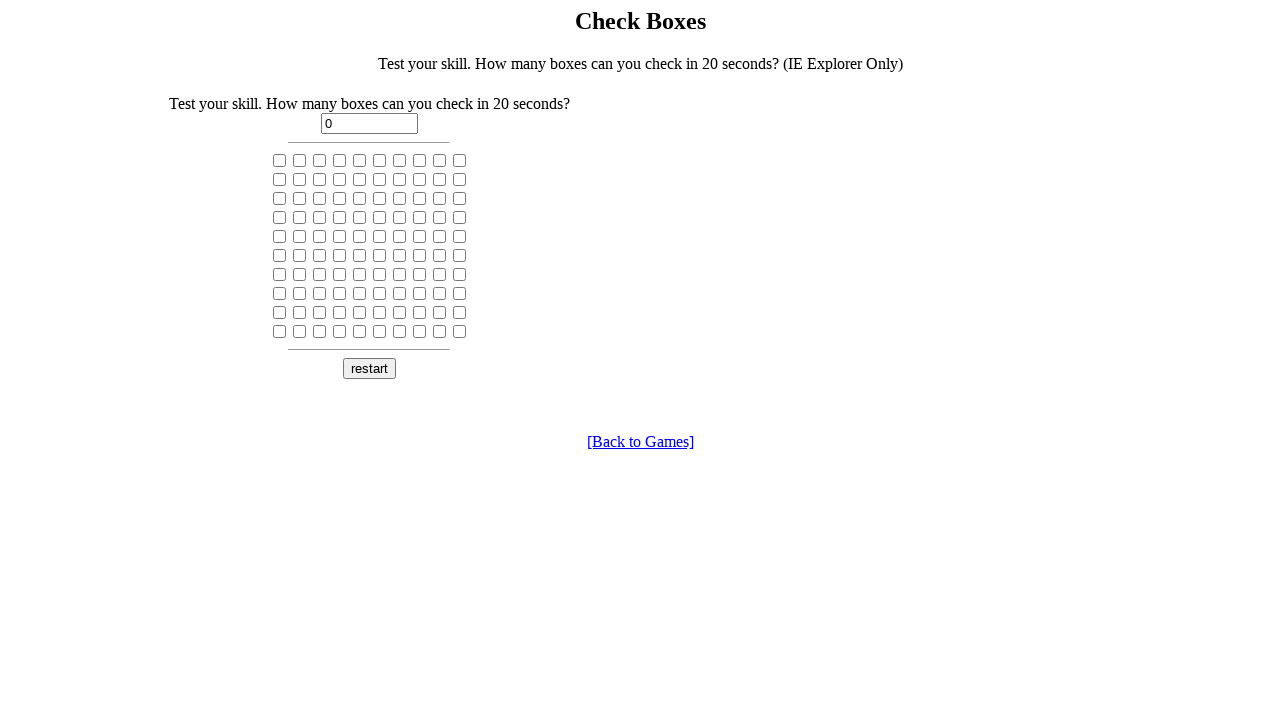

Clicked the 5th checkbox at (360, 160) on xpath=//input[@type='checkbox'] >> nth=4
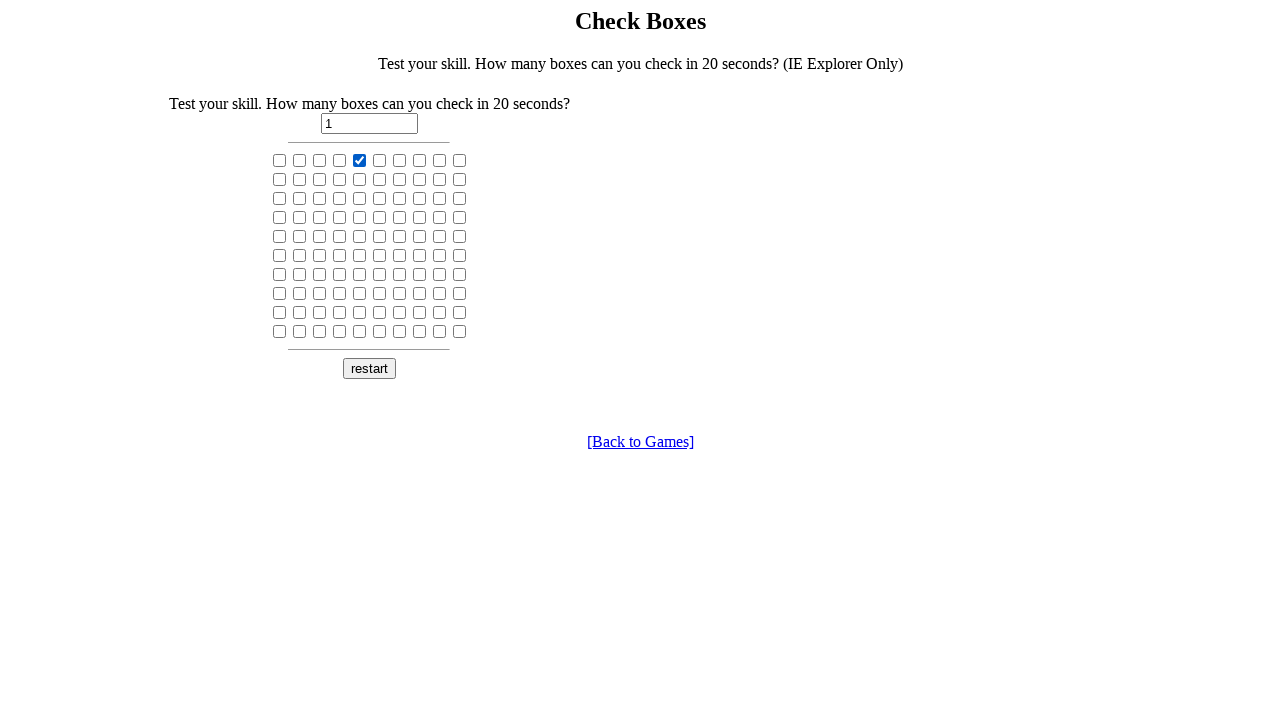

Verified 5th checkbox is now selected: True
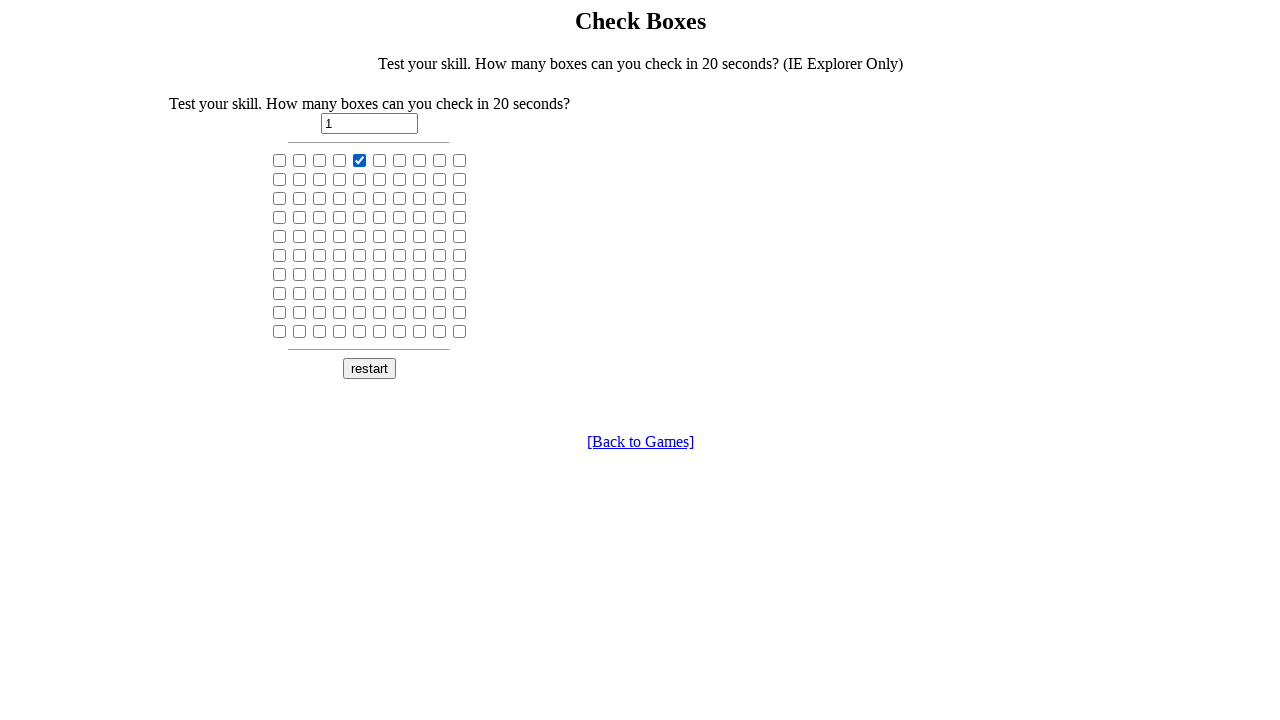

Clicked checkbox at index 11 at (300, 179) on xpath=//input[@type='checkbox'] >> nth=11
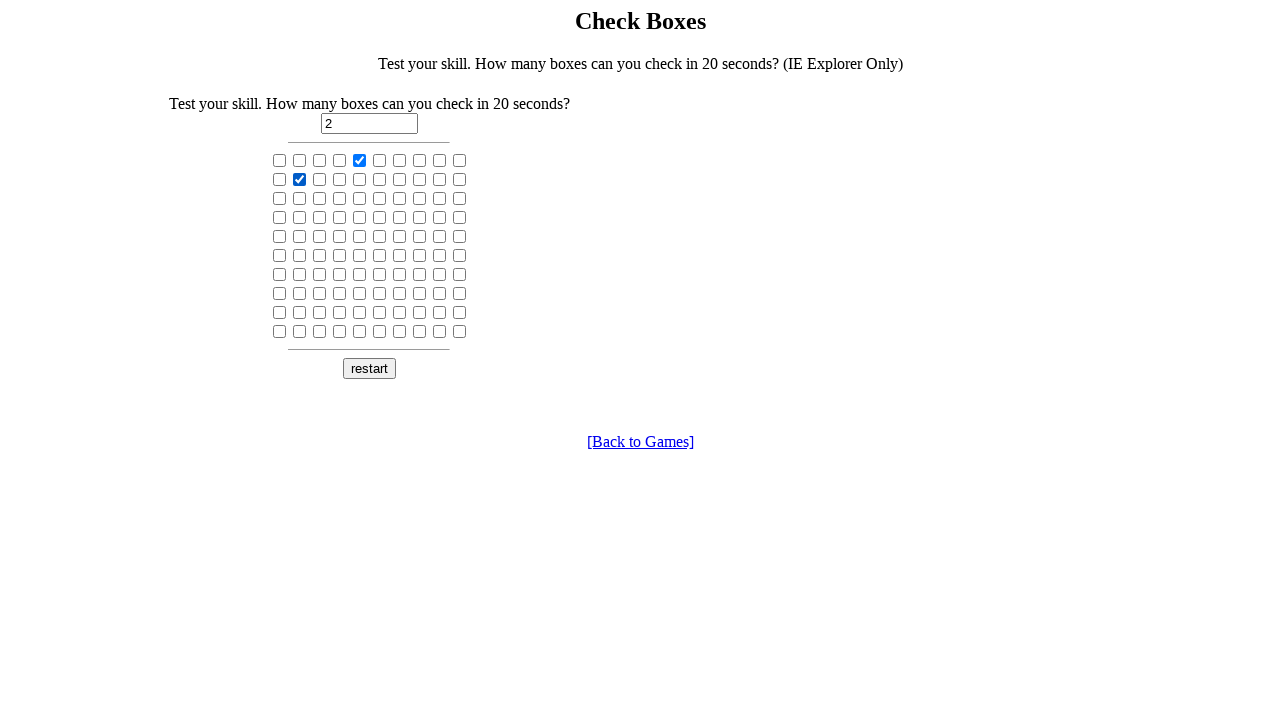

Clicked checkbox at index 23 at (340, 198) on xpath=//input[@type='checkbox'] >> nth=23
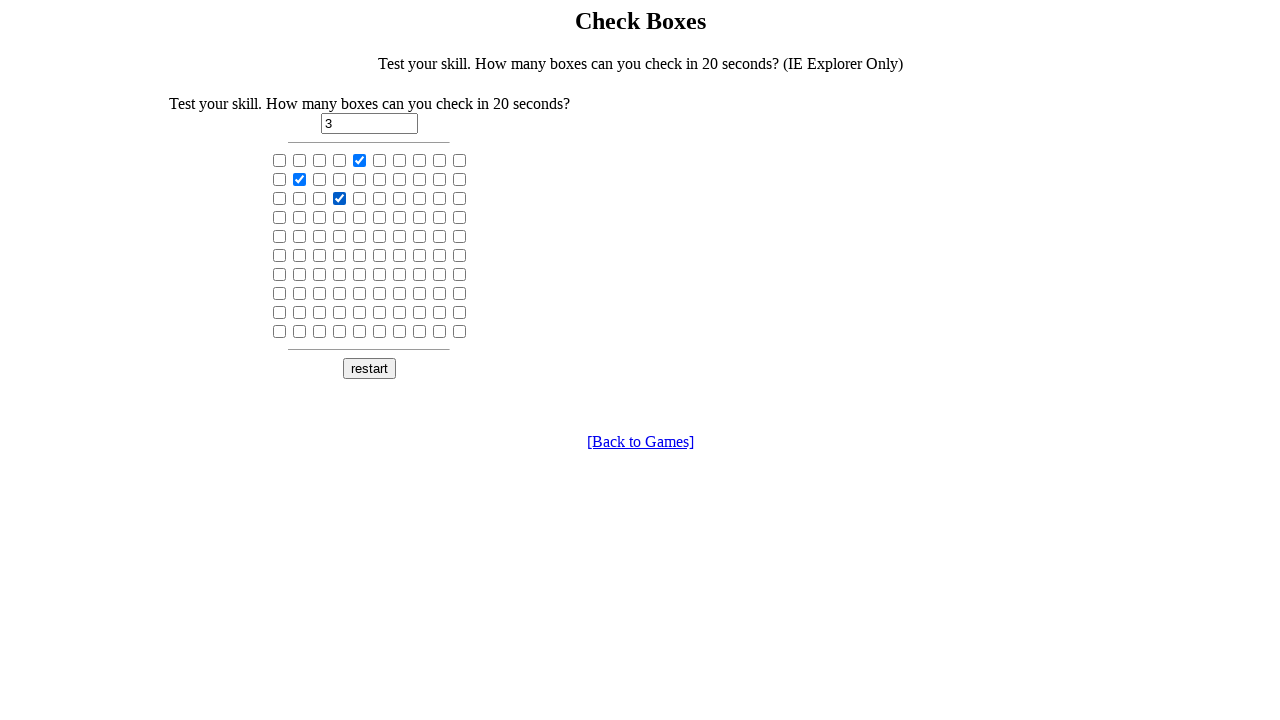

Clicked checkbox at index 35 at (380, 217) on xpath=//input[@type='checkbox'] >> nth=35
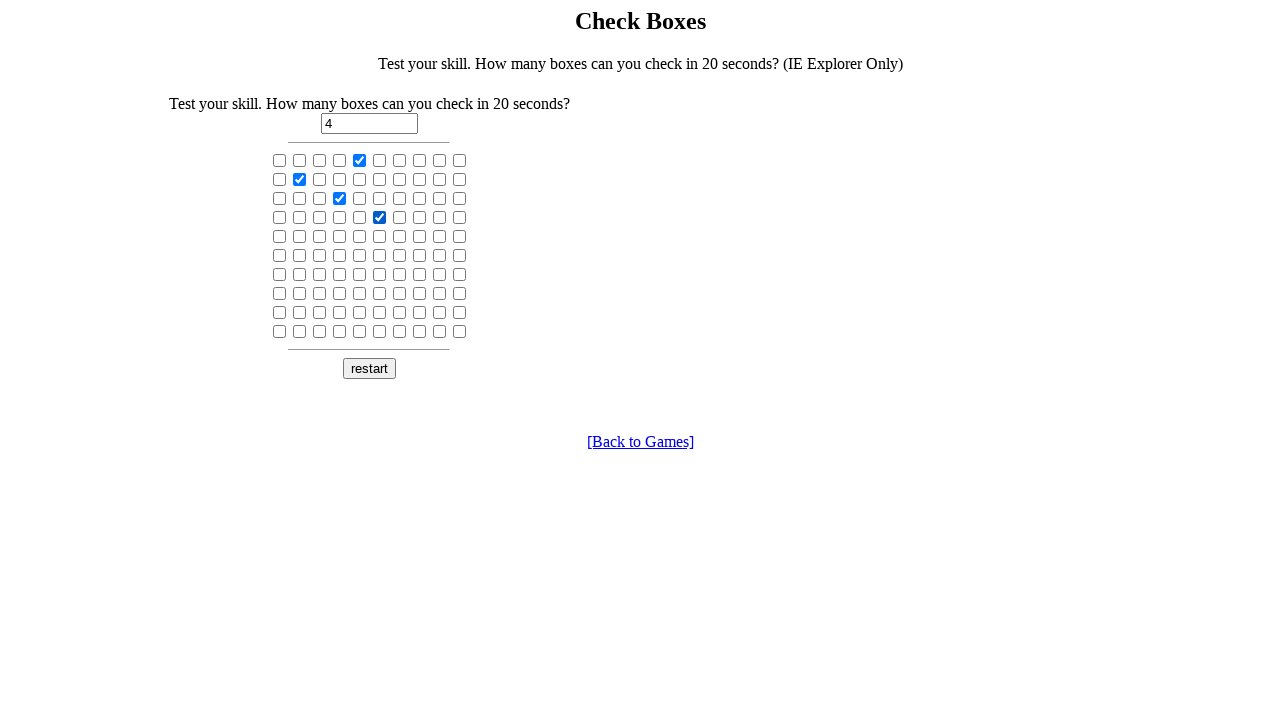

Clicked checkbox at index 58 at (440, 255) on xpath=//input[@type='checkbox'] >> nth=58
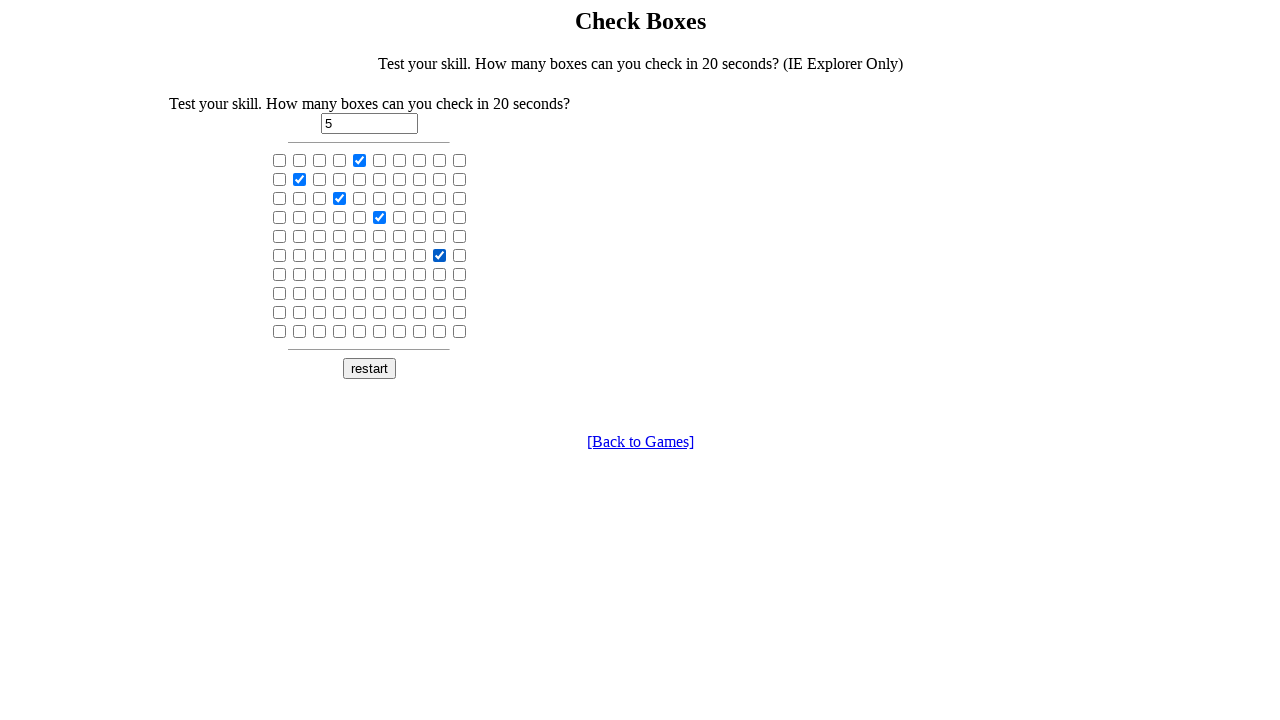

Clicked checkbox at index 61 at (300, 274) on xpath=//input[@type='checkbox'] >> nth=61
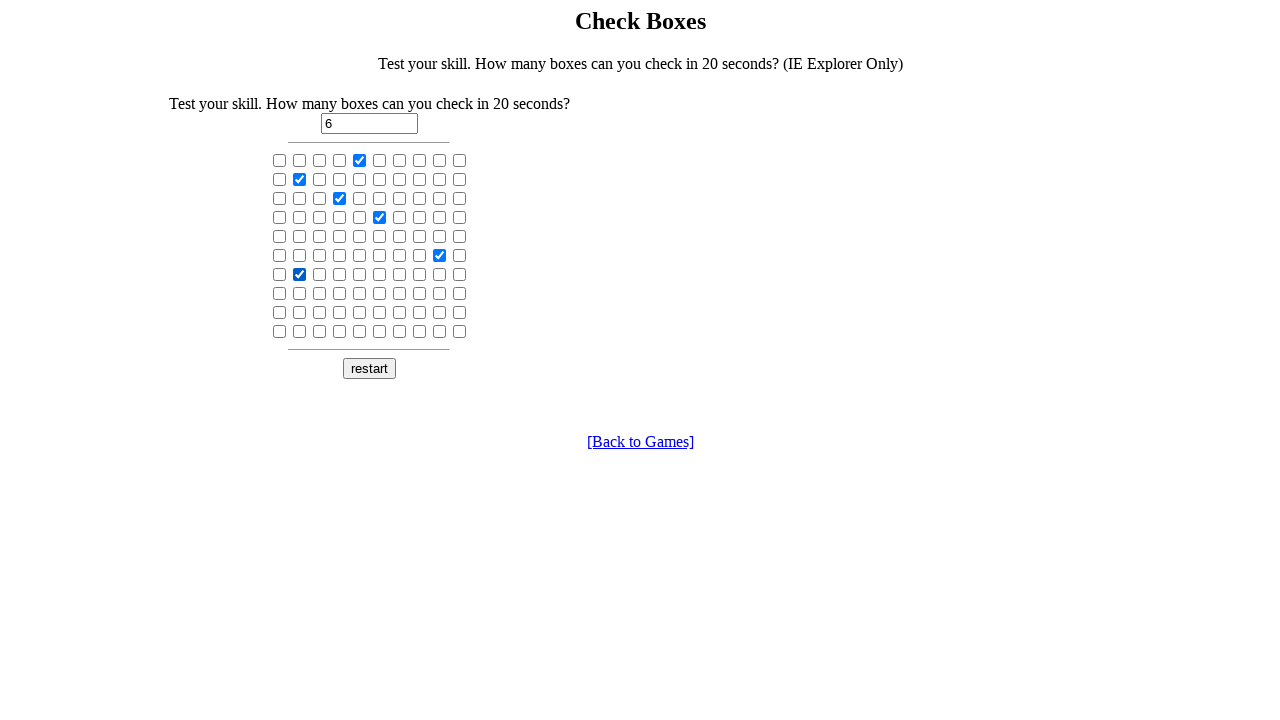

Clicked checkbox at index 74 at (360, 293) on xpath=//input[@type='checkbox'] >> nth=74
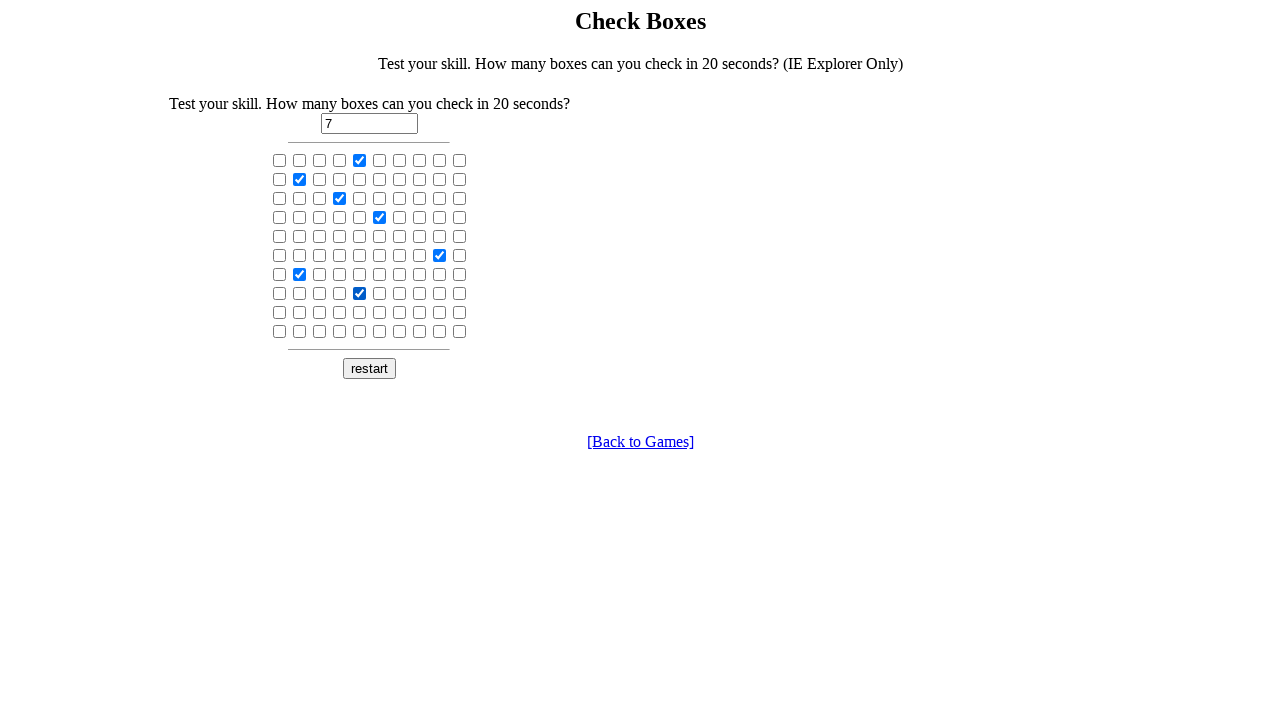

Clicked checkbox at index 83 at (340, 312) on xpath=//input[@type='checkbox'] >> nth=83
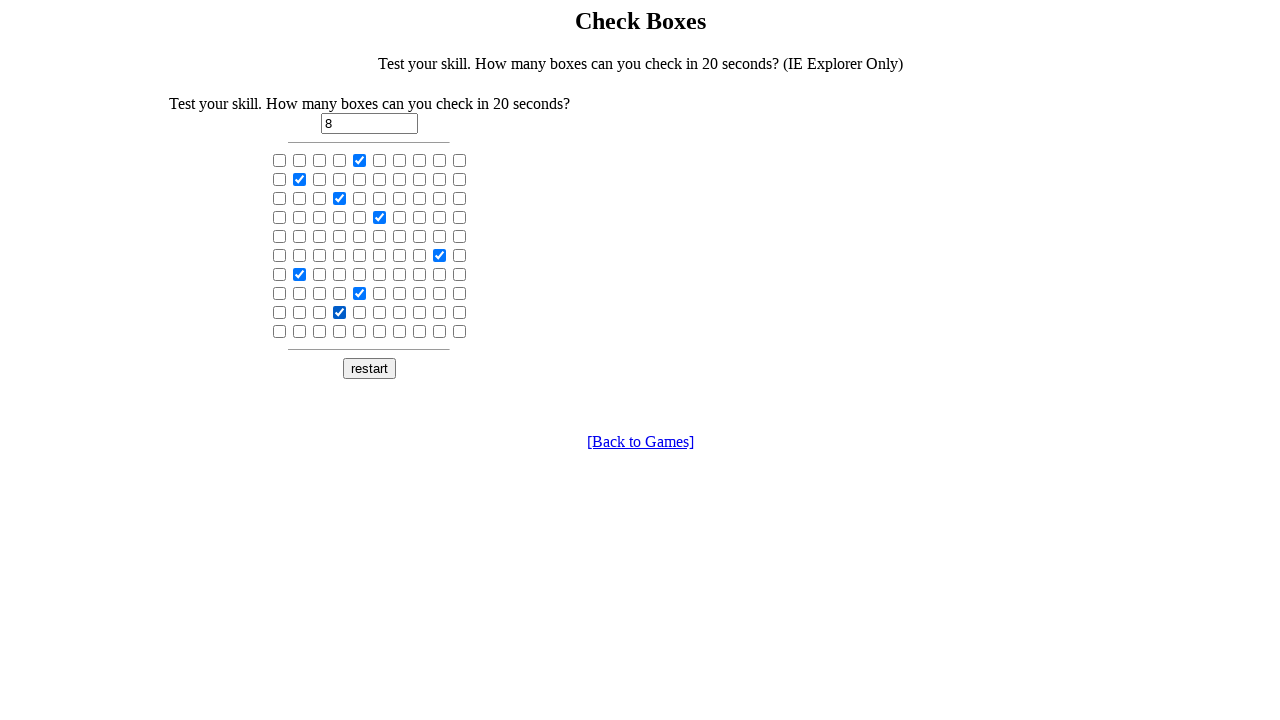

Clicked checkbox at index 89 at (460, 312) on xpath=//input[@type='checkbox'] >> nth=89
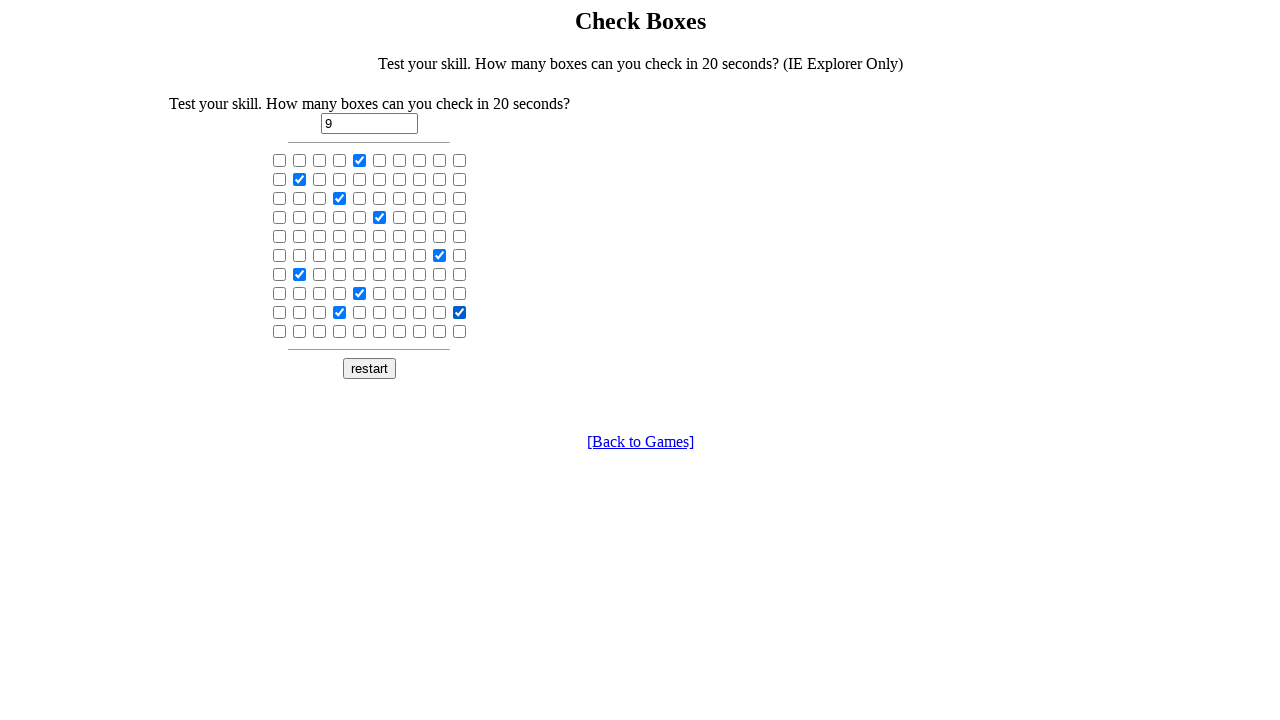

Completed all checkbox selections
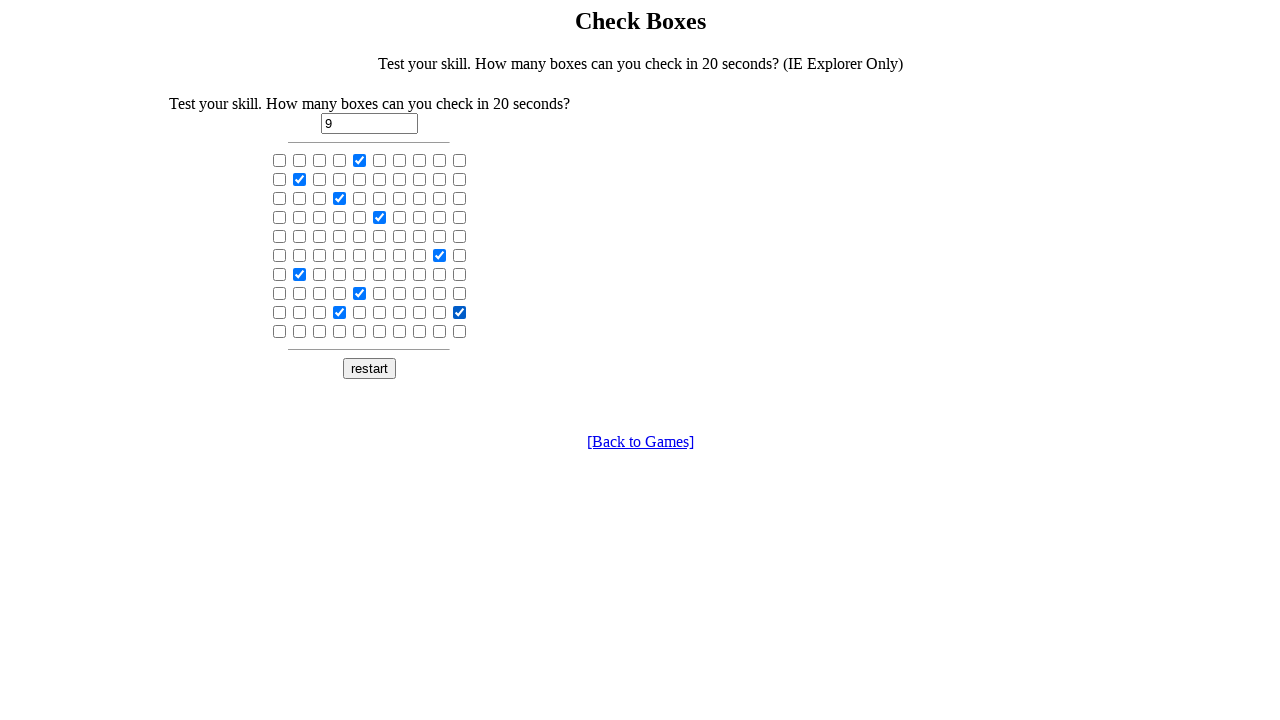

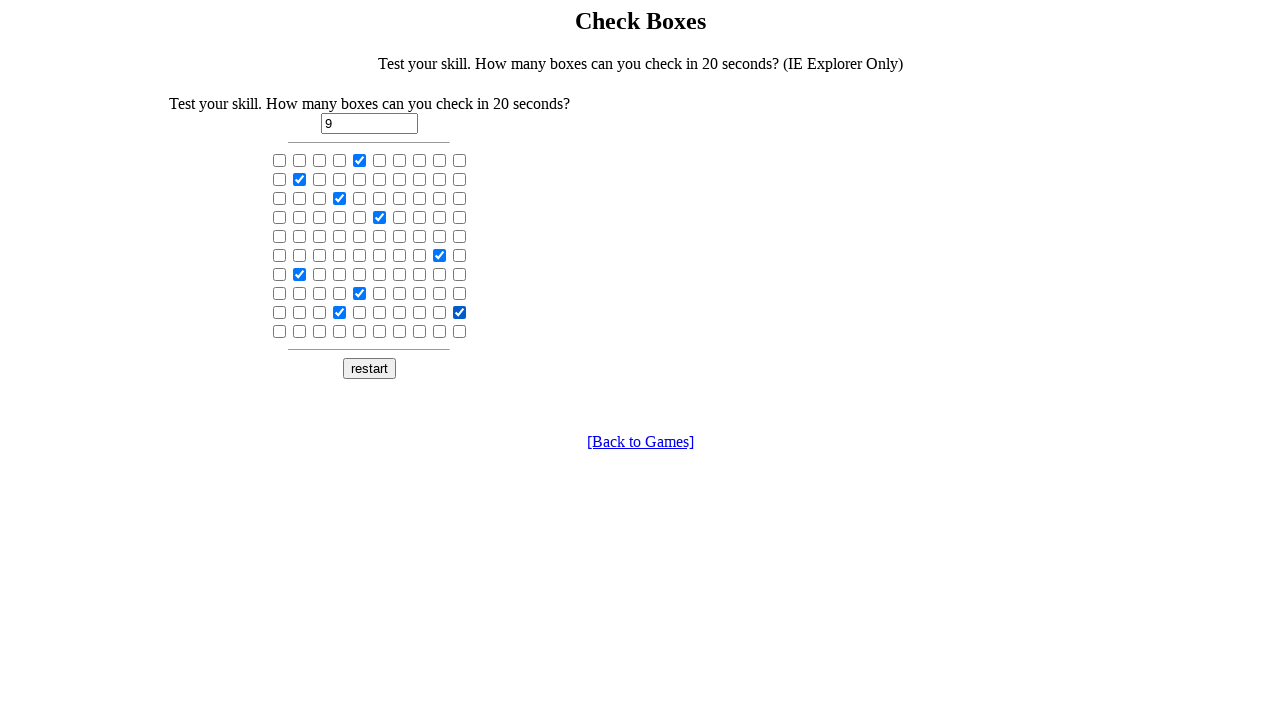